Tests drag and drop functionality by dragging a draggable element and dropping it onto a droppable target area

Starting URL: https://testautomationpractice.blogspot.com/

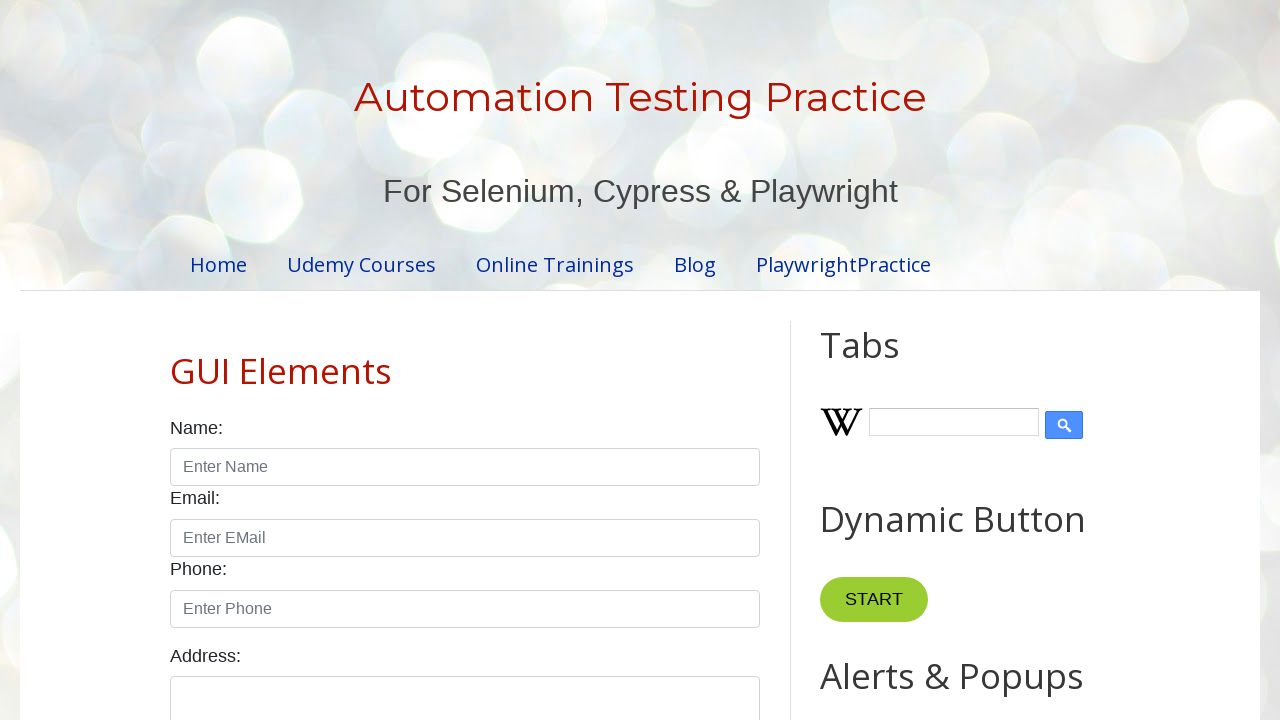

Located draggable element with ID 'draggable'
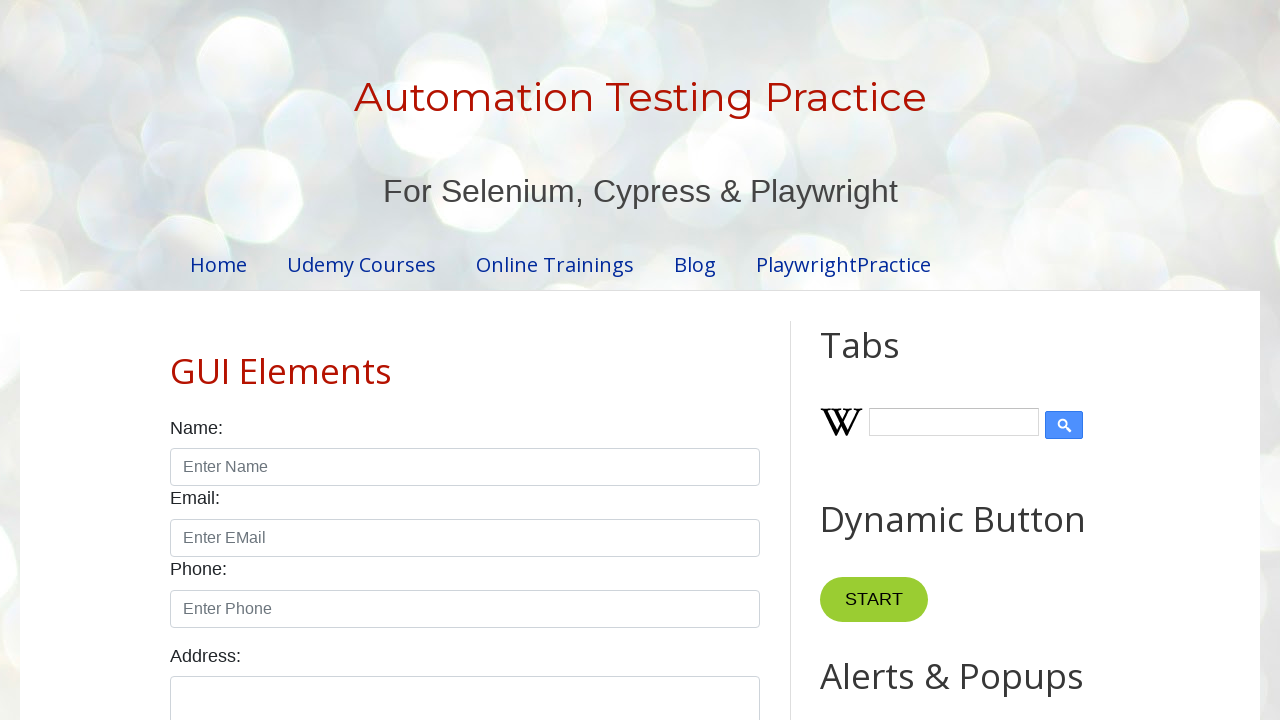

Located droppable target area with ID 'droppable'
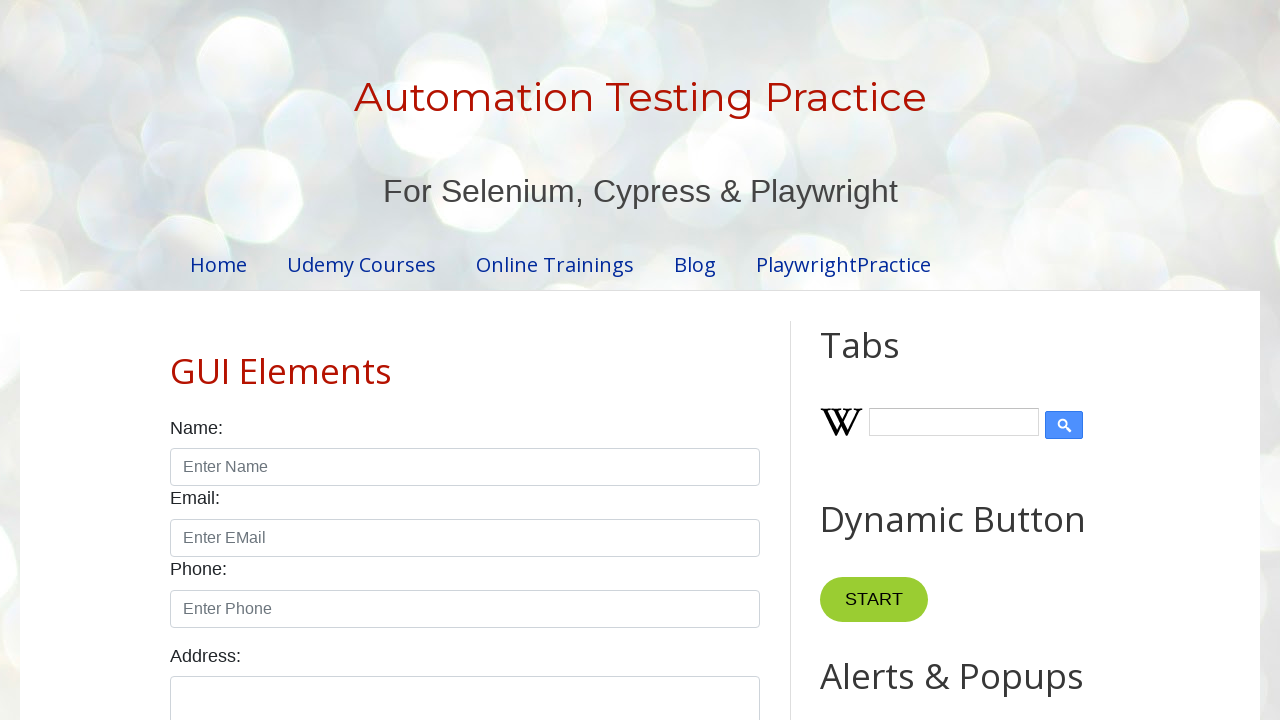

Dragged draggable element and dropped it onto droppable target area at (1015, 386)
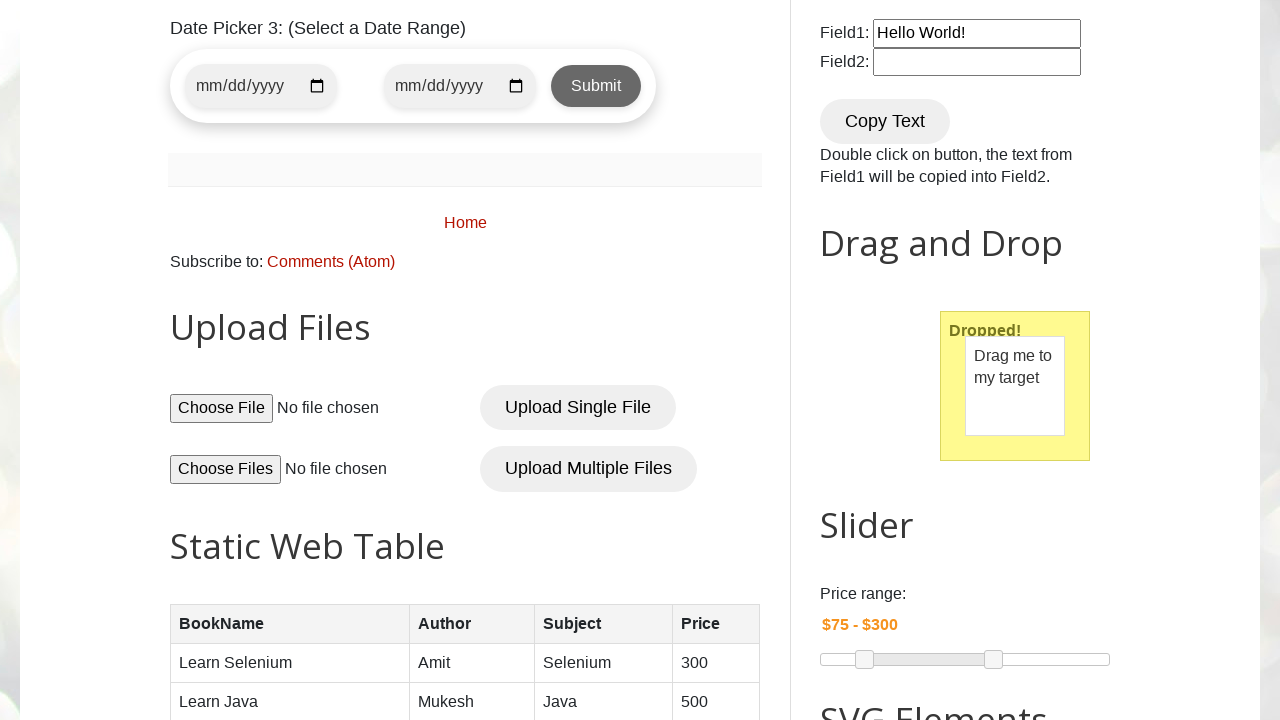

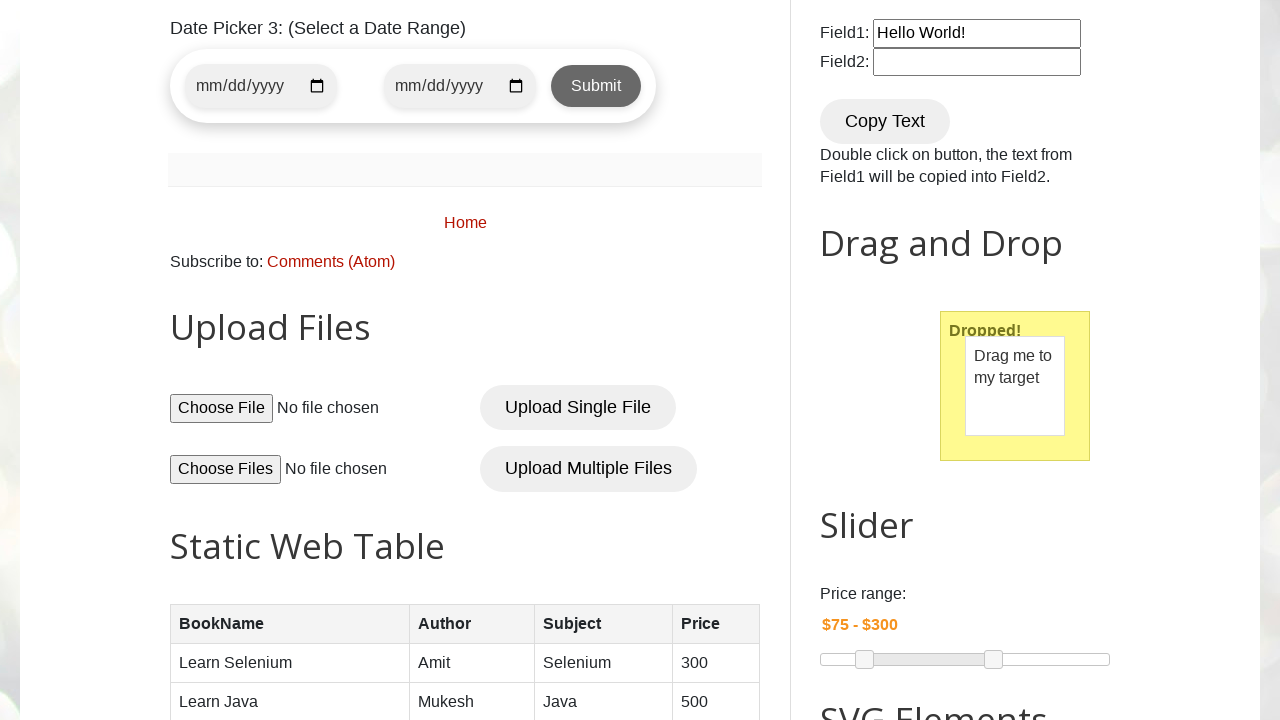